Tests drag and drop functionality on jQuery UI demo page by dragging an element and dropping it onto a target area

Starting URL: https://jqueryui.com/droppable/

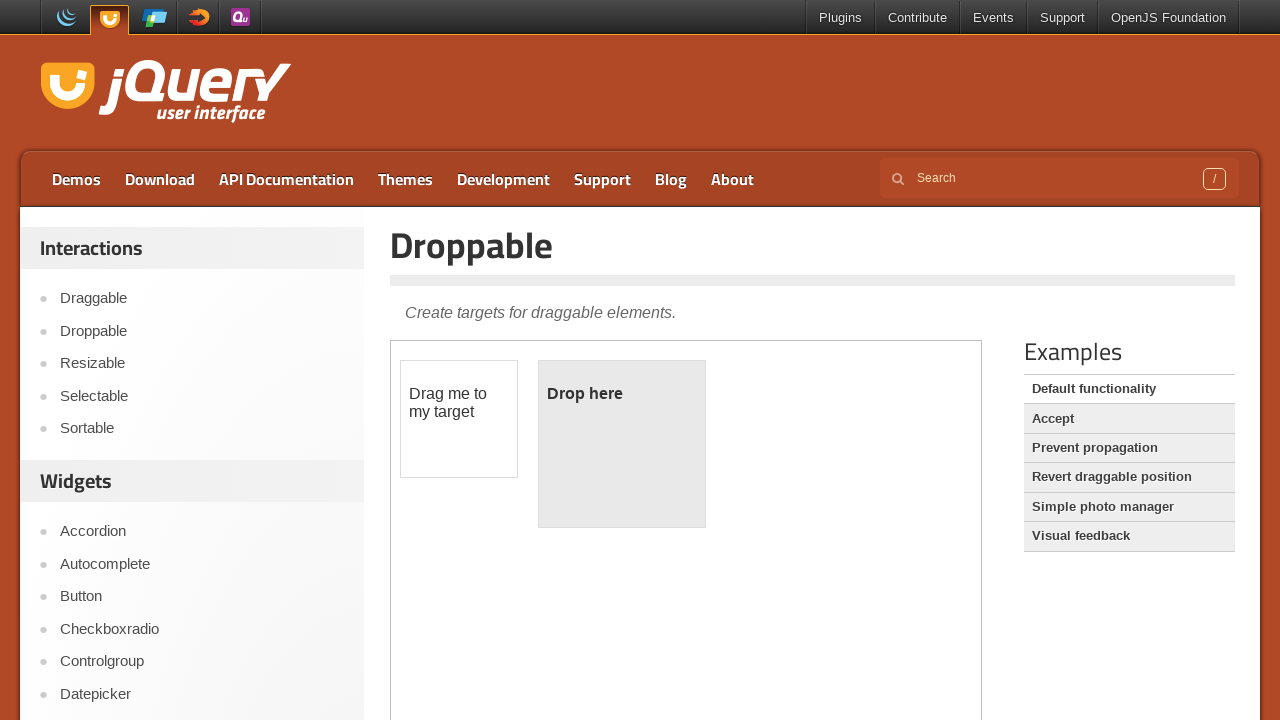

Located the demo iframe for drag and drop test
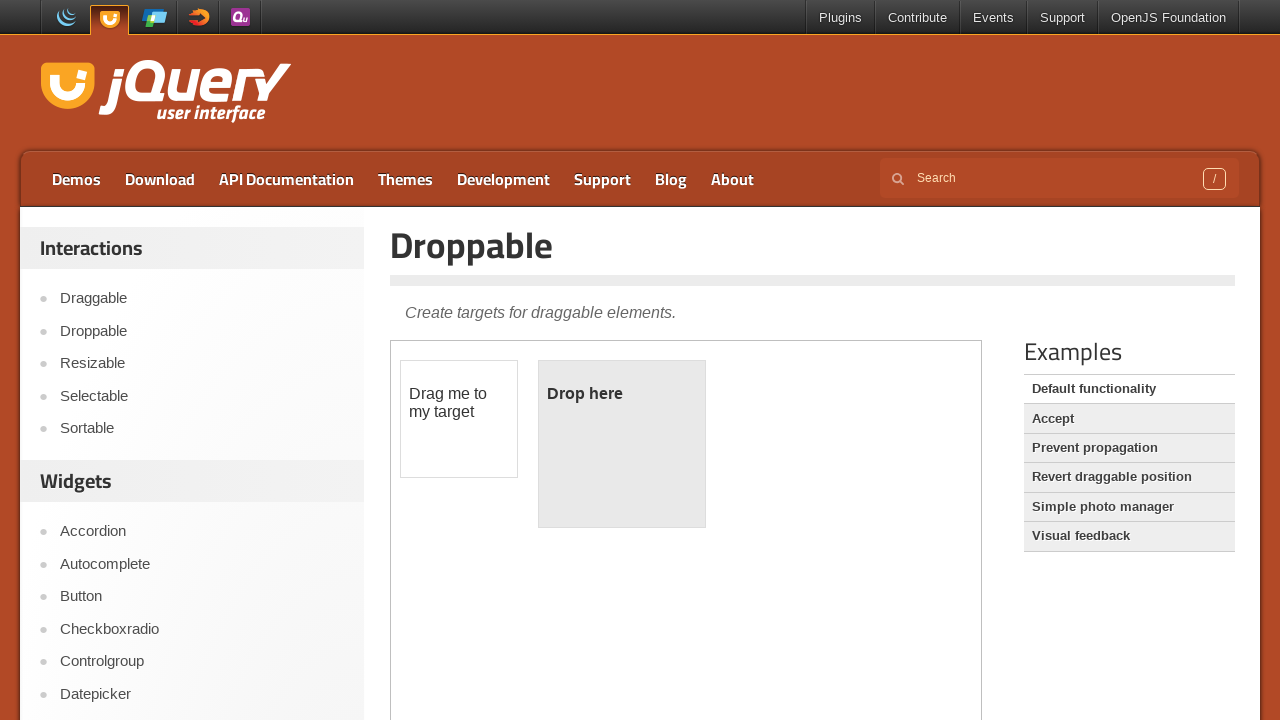

Located the draggable element
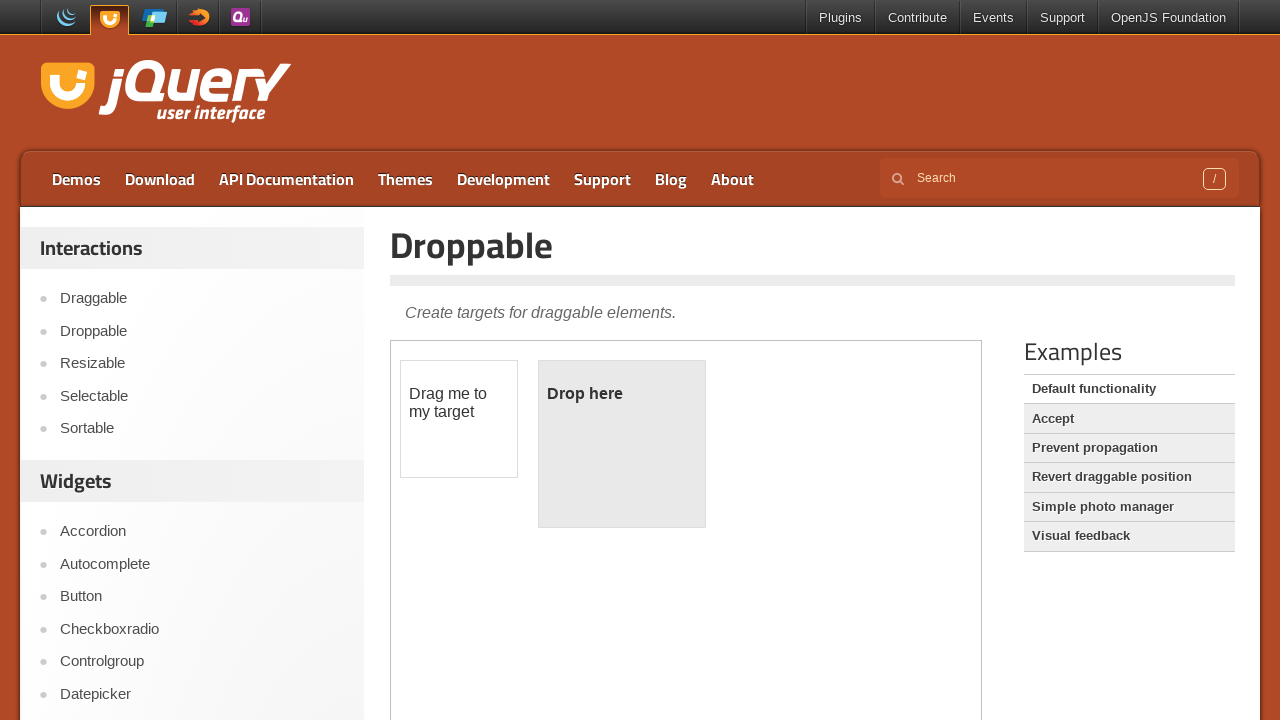

Located the droppable target element
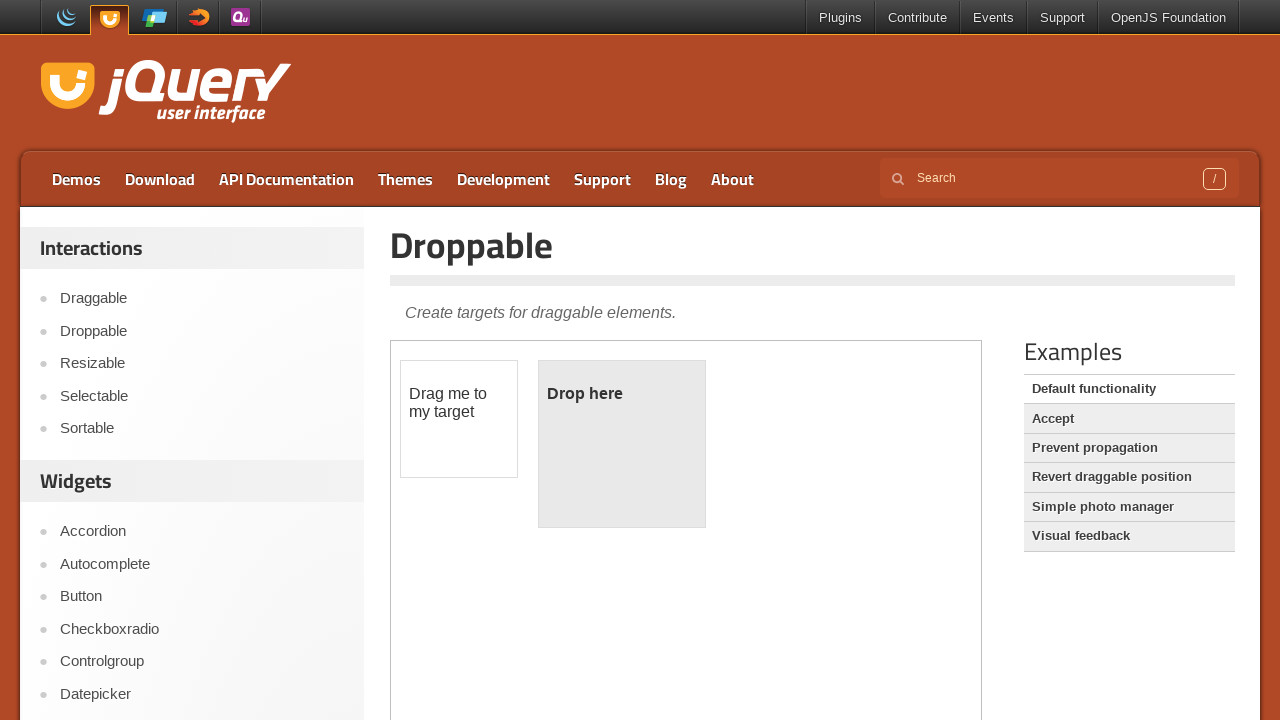

Dragged element to droppable target area at (622, 444)
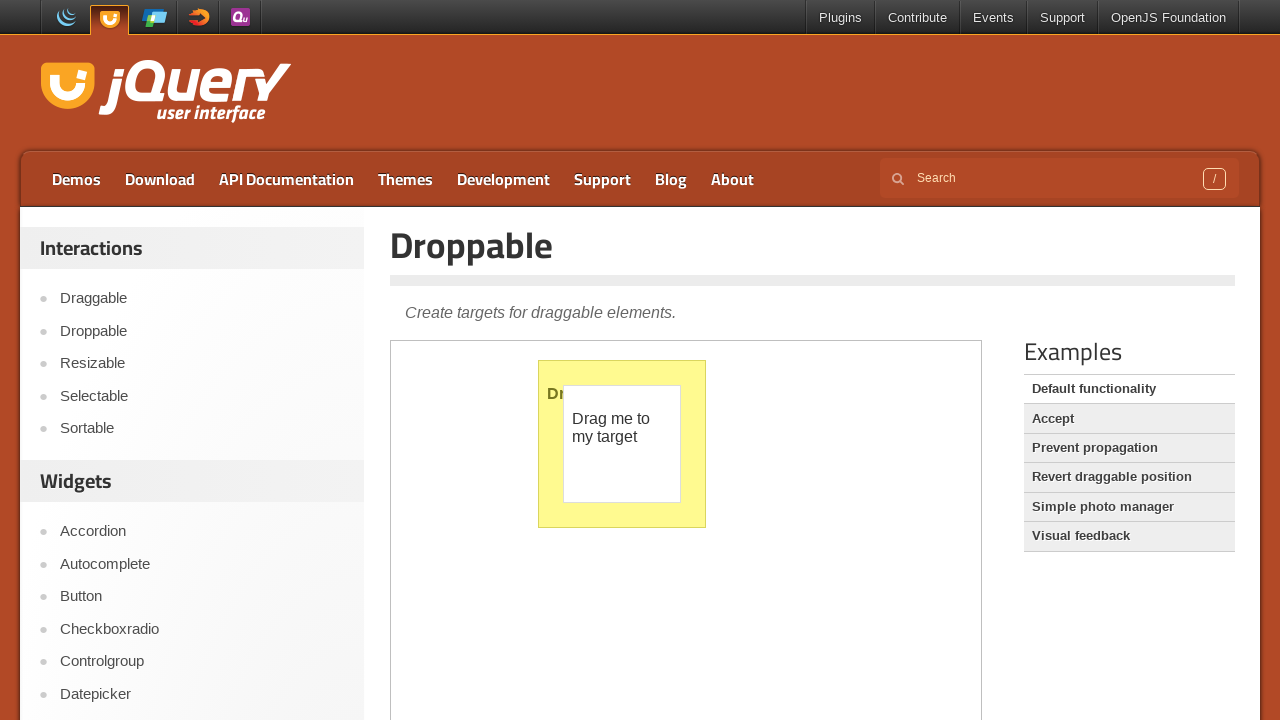

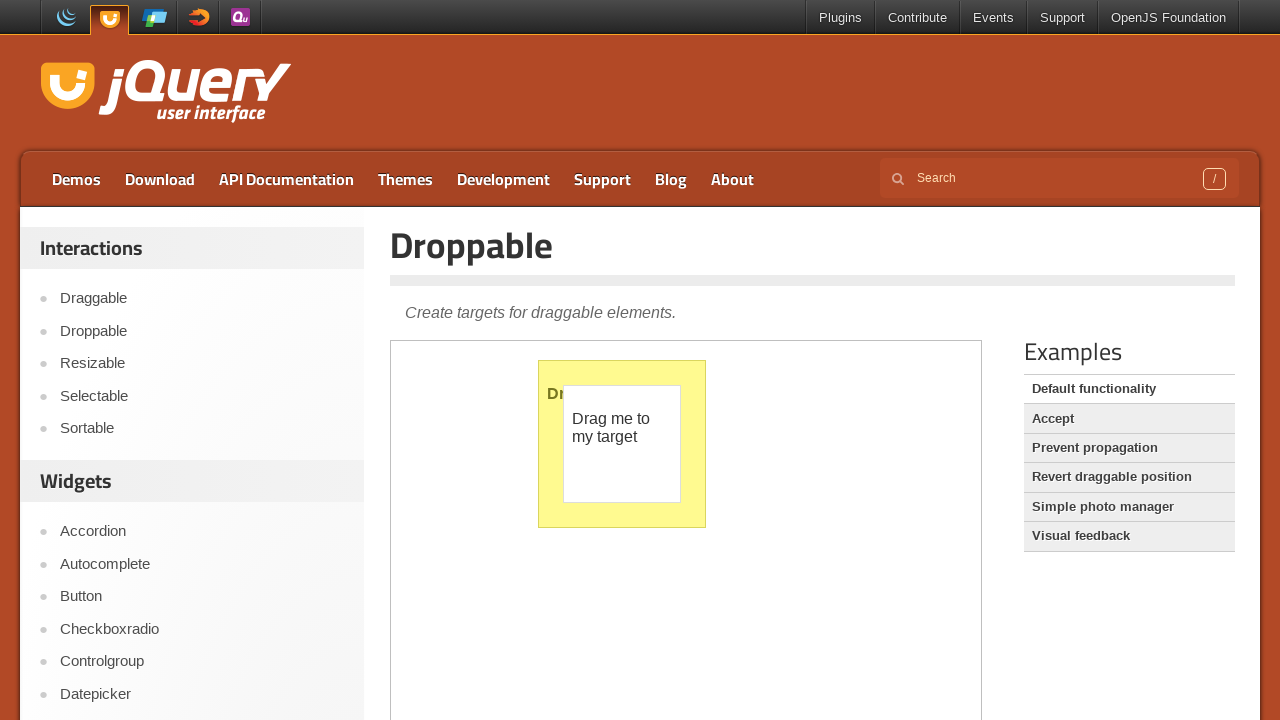